Tests the text box form on DemoQA by filling in full name, email, current address, and permanent address fields, then submitting the form.

Starting URL: https://demoqa.com/text-box

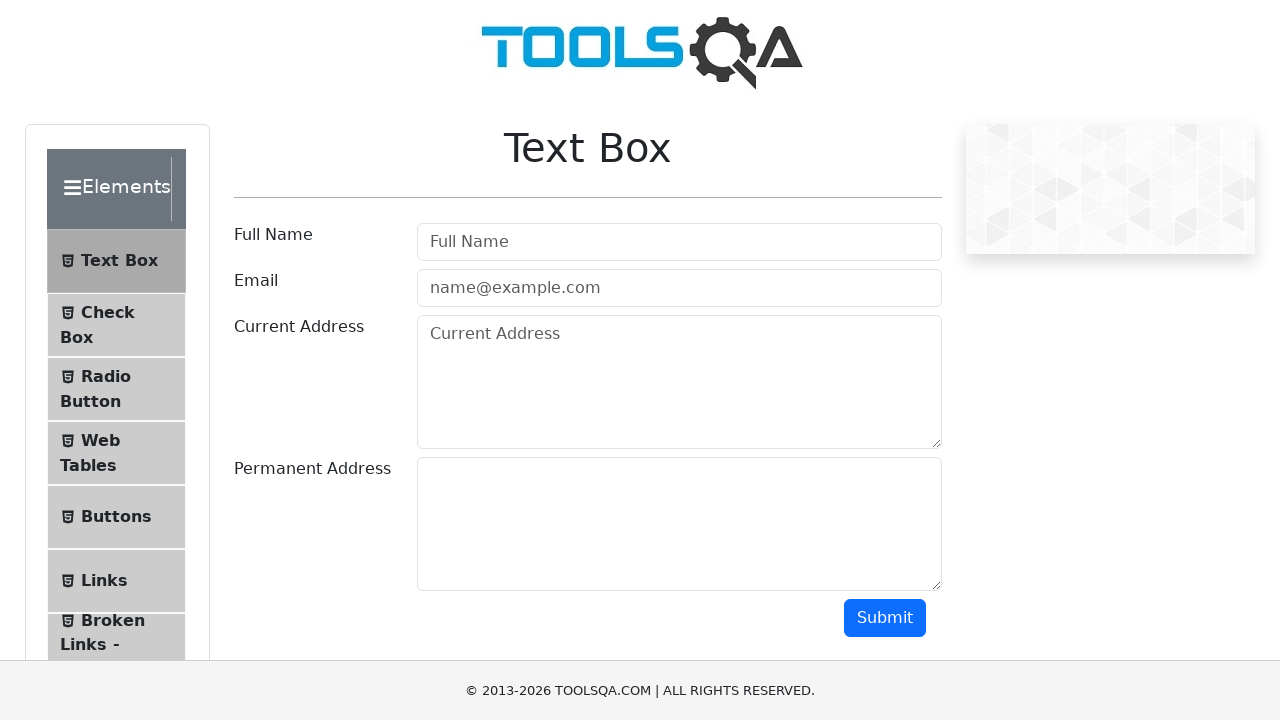

Filled in full name field with 'John Smith' on input[type='text']
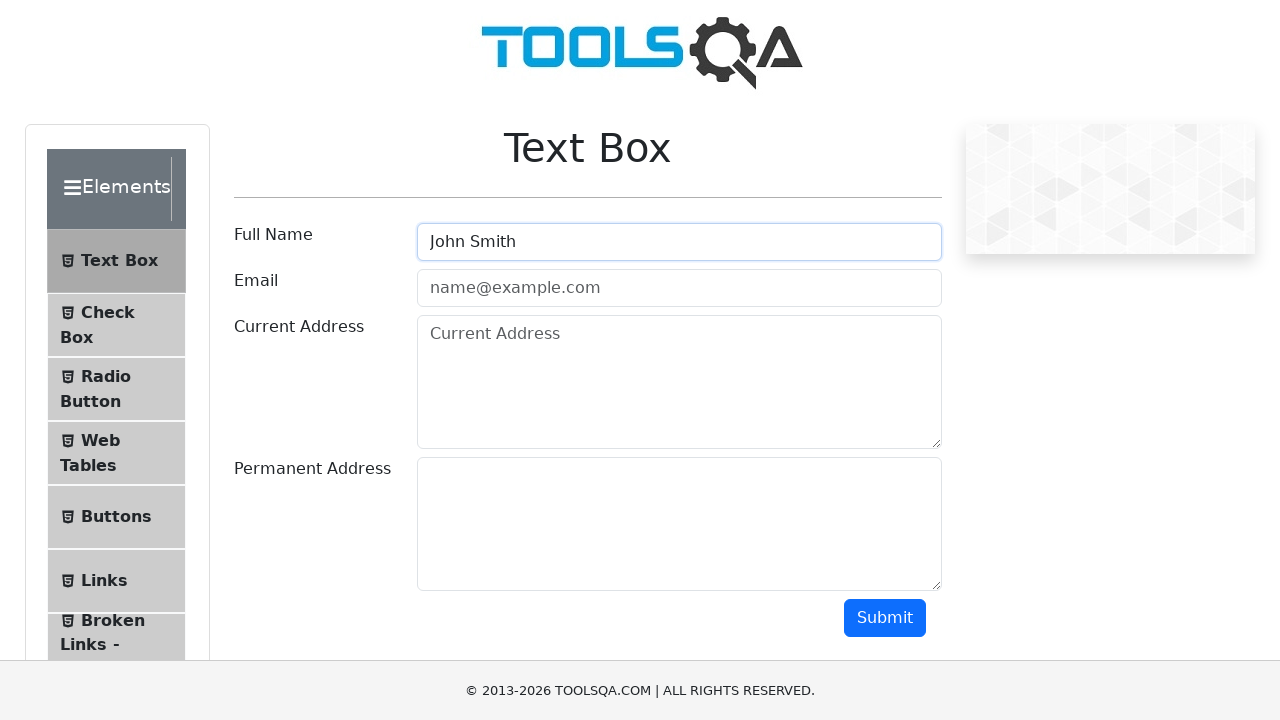

Filled in email field with 'johnsmith@example.com' on input[type='email']
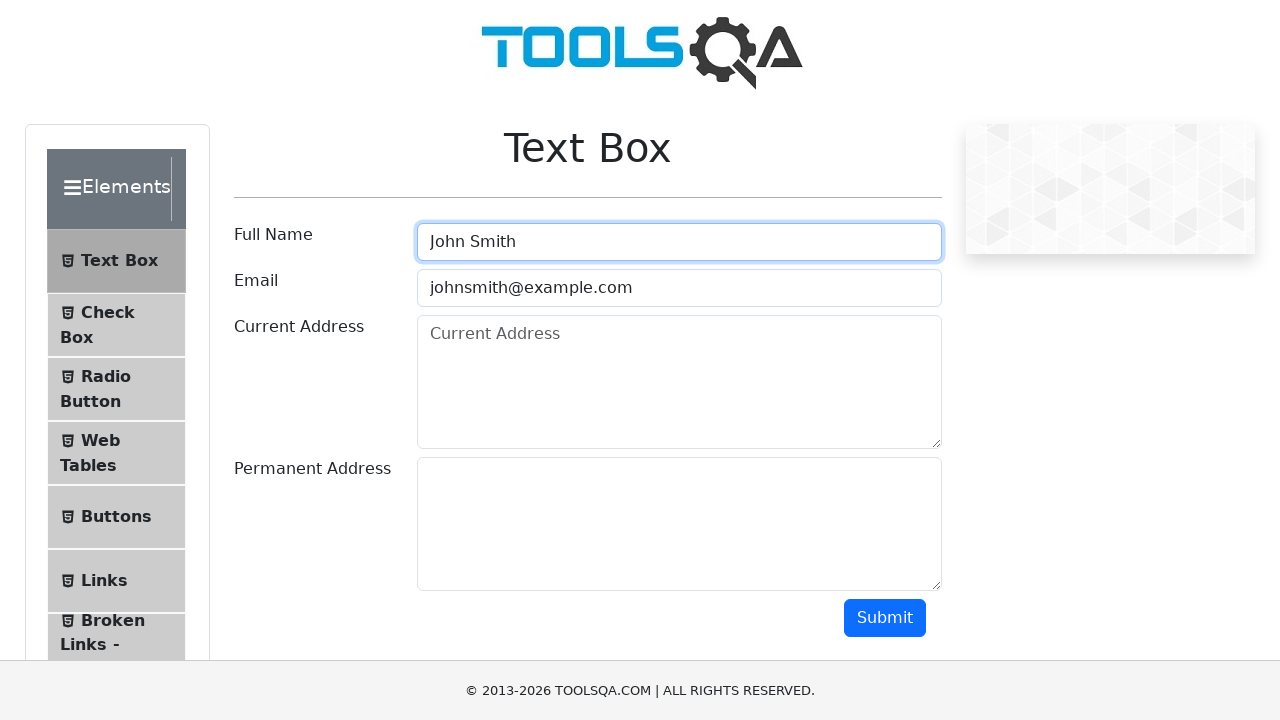

Filled in current address field with '123 Main Street, Apartment 4B, New York, NY 10001' on textarea[placeholder='Current Address']
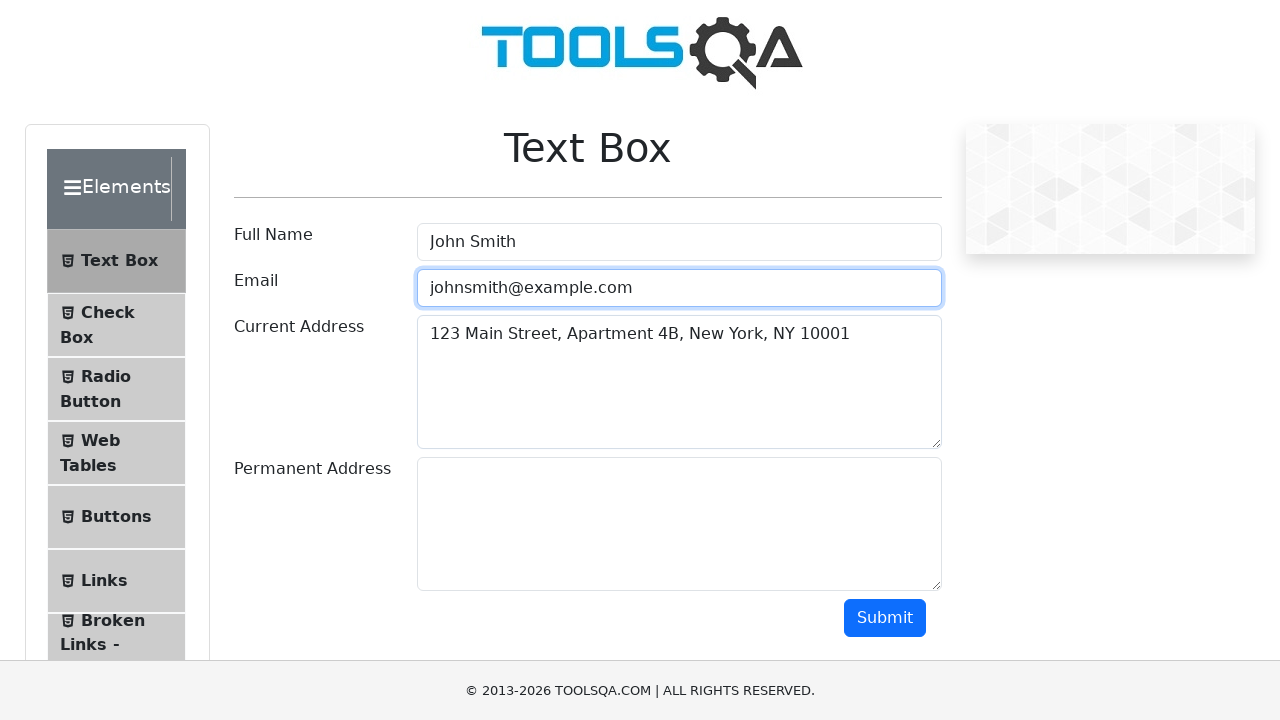

Filled in permanent address field with '456 Oak Avenue, Suite 200, Los Angeles, CA 90001' on textarea#permanentAddress
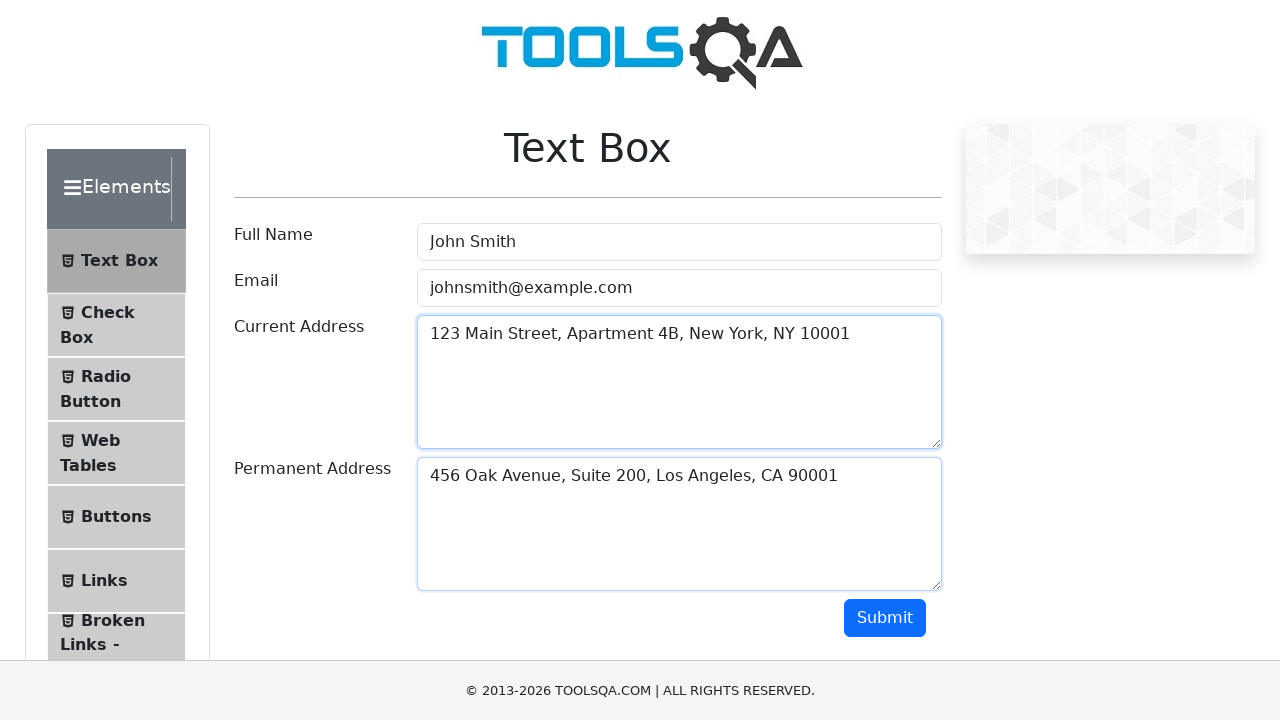

Clicked submit button to submit the form at (885, 618) on button#submit
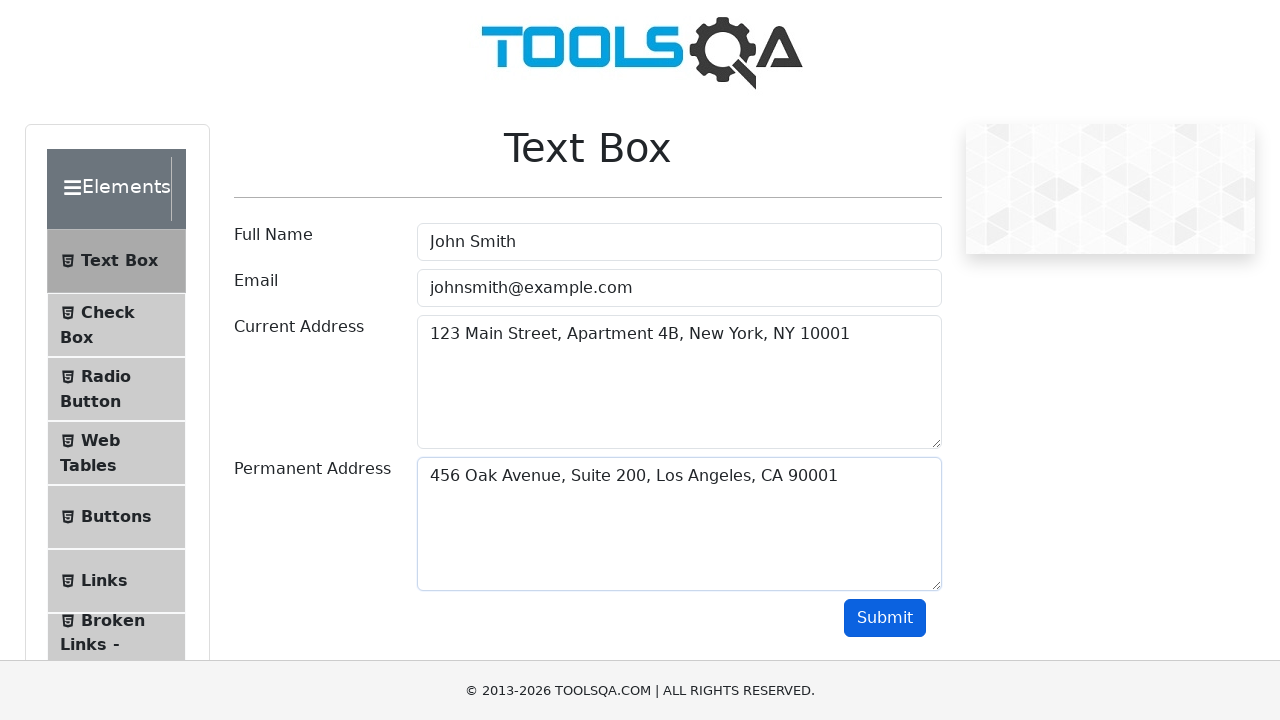

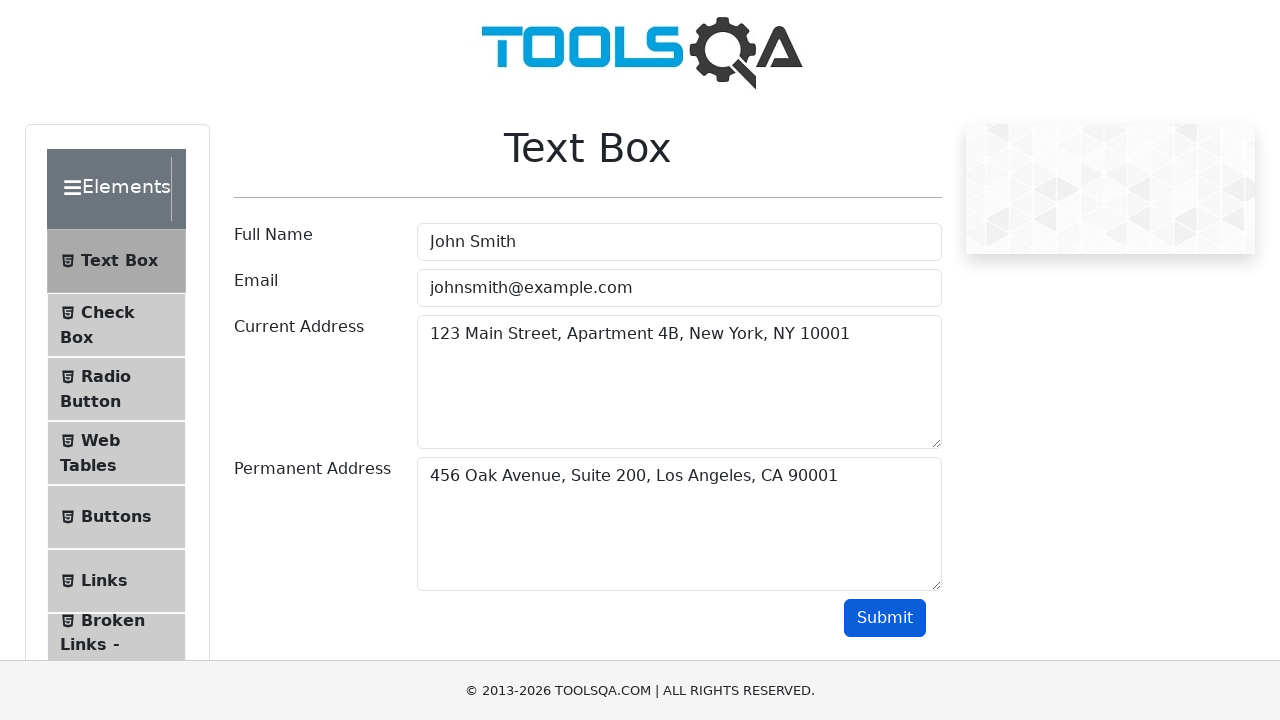